Navigates to an LMS website, clicks on the courses menu item, and counts the number of courses displayed on the page

Starting URL: https://alchemy.hguy.co/lms

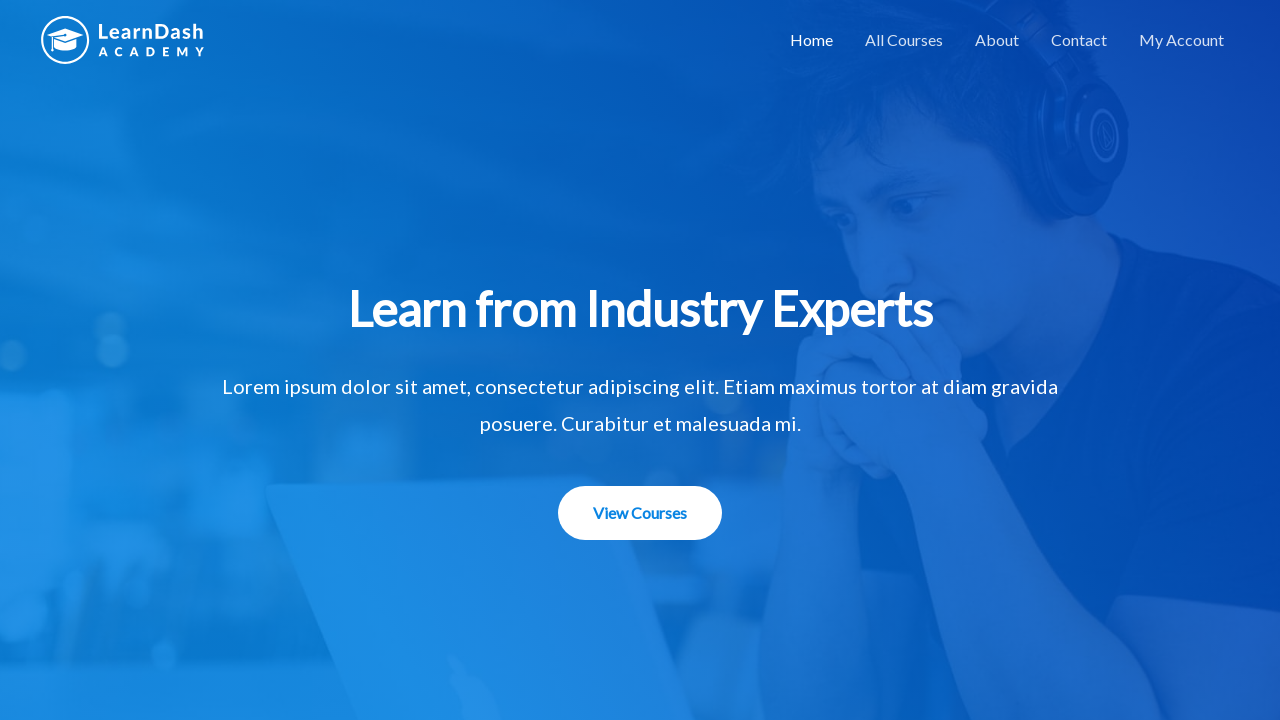

Navigated to LMS website at https://alchemy.hguy.co/lms
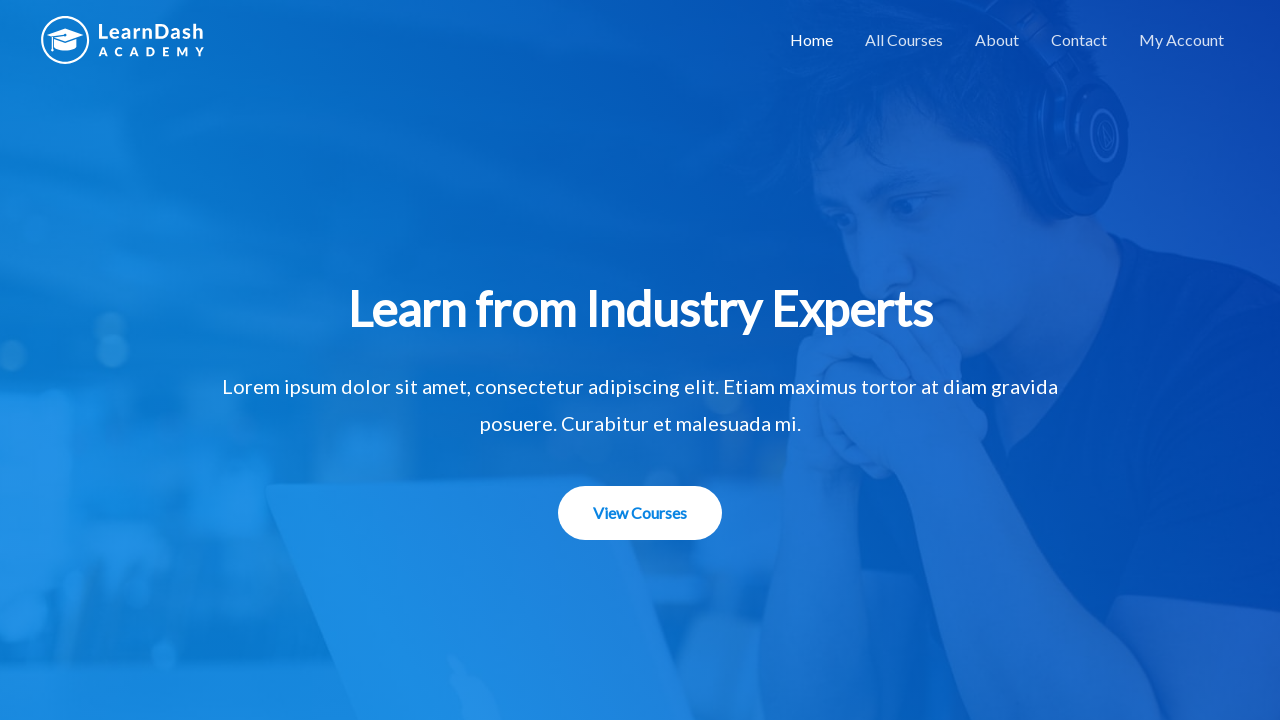

Clicked on the courses menu item in navigation at (904, 40) on //div[@class="main-header-bar-navigation"]//li[2]
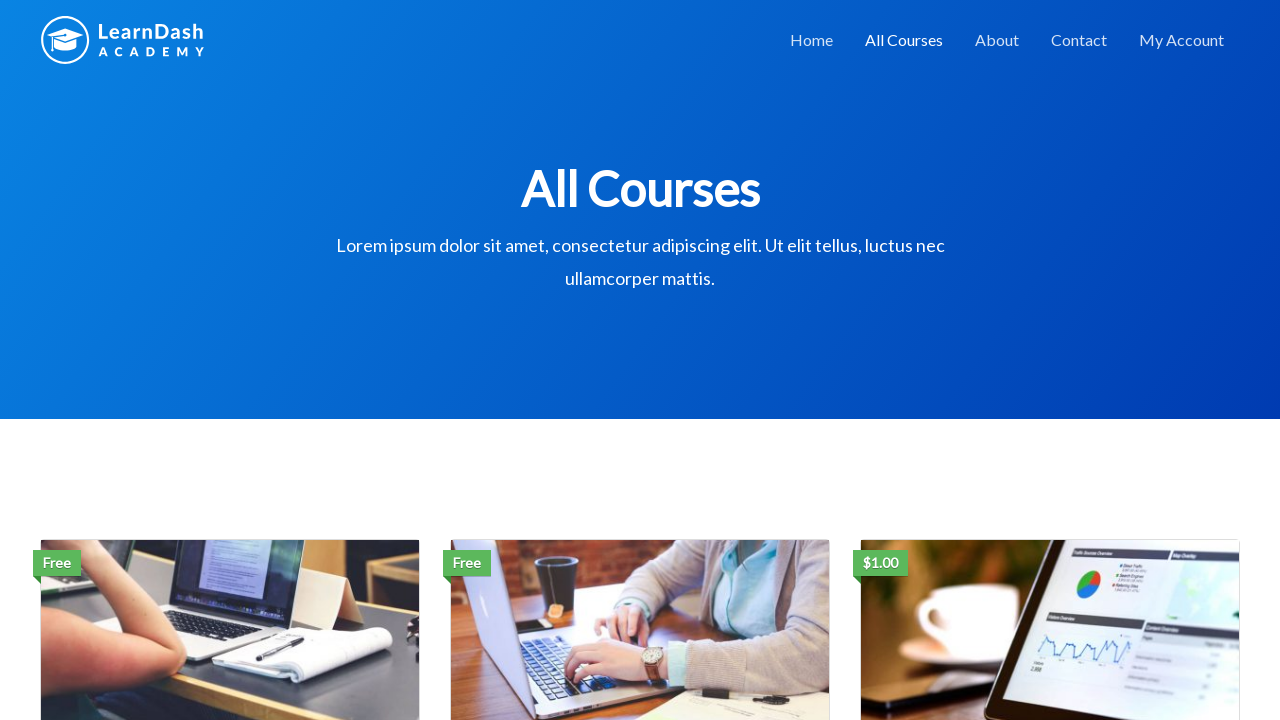

Courses page loaded and course list container is visible
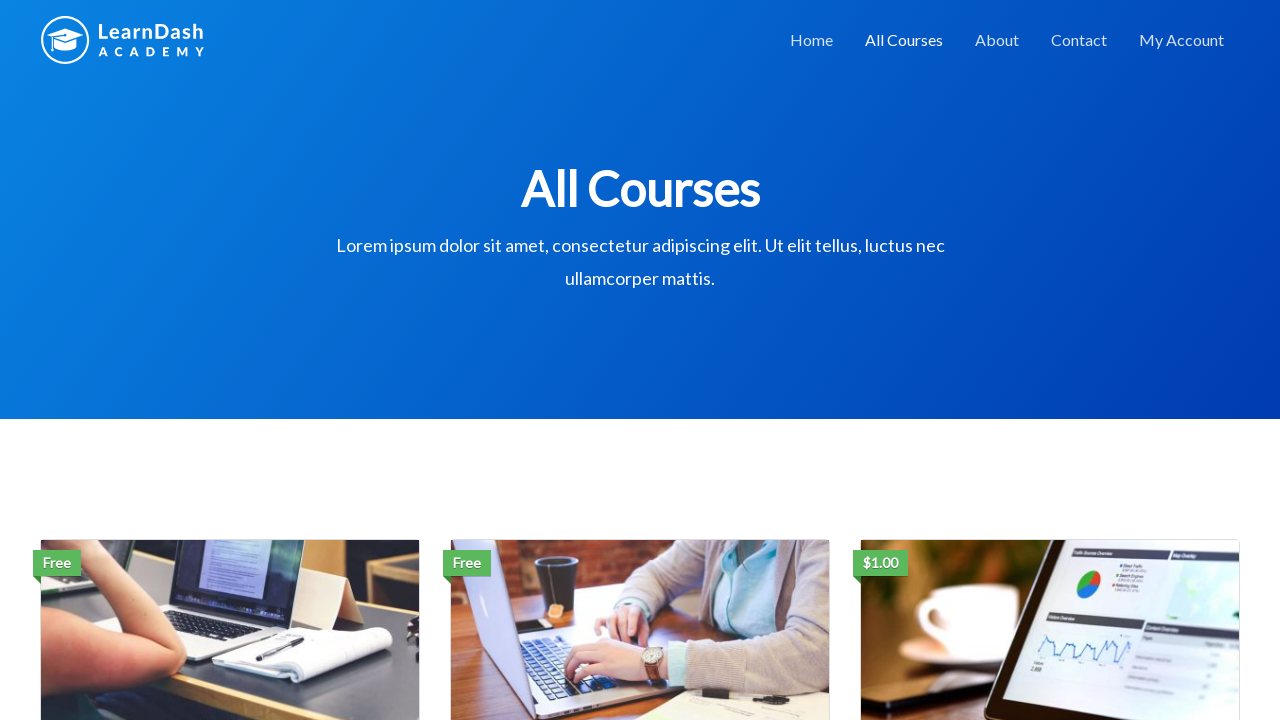

Retrieved all course elements from the page
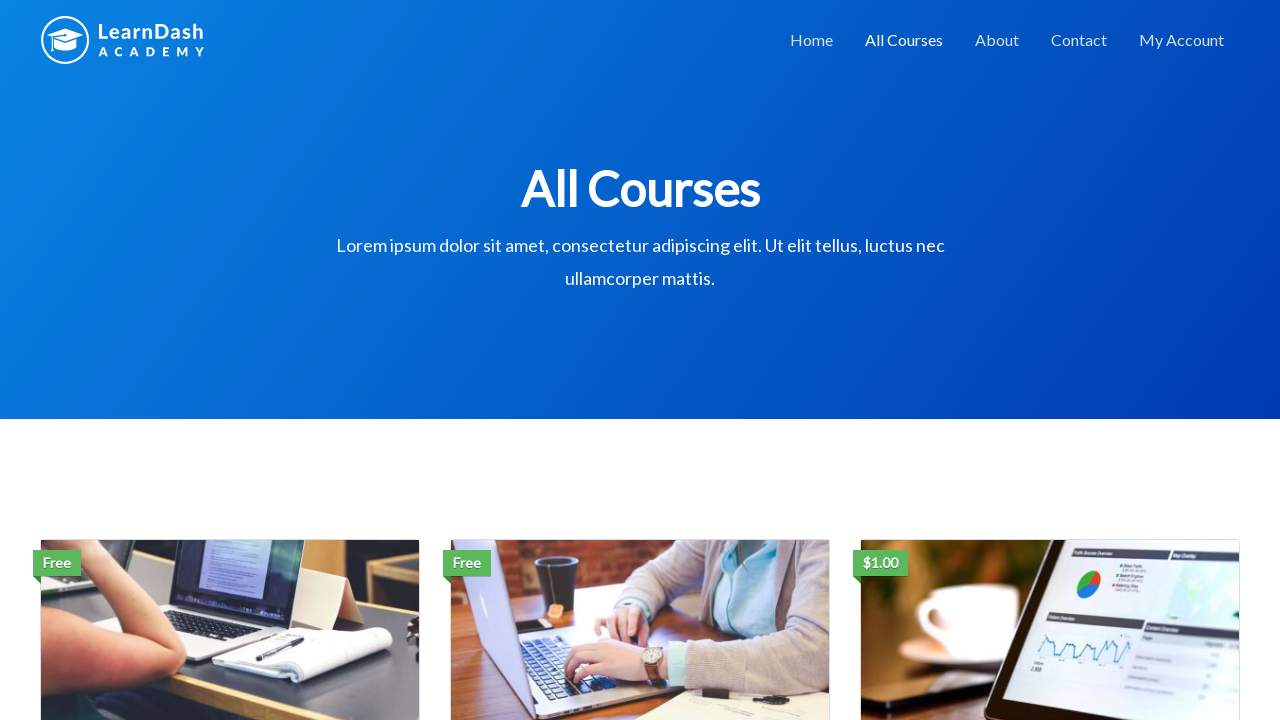

Counted 3 courses displayed on the page
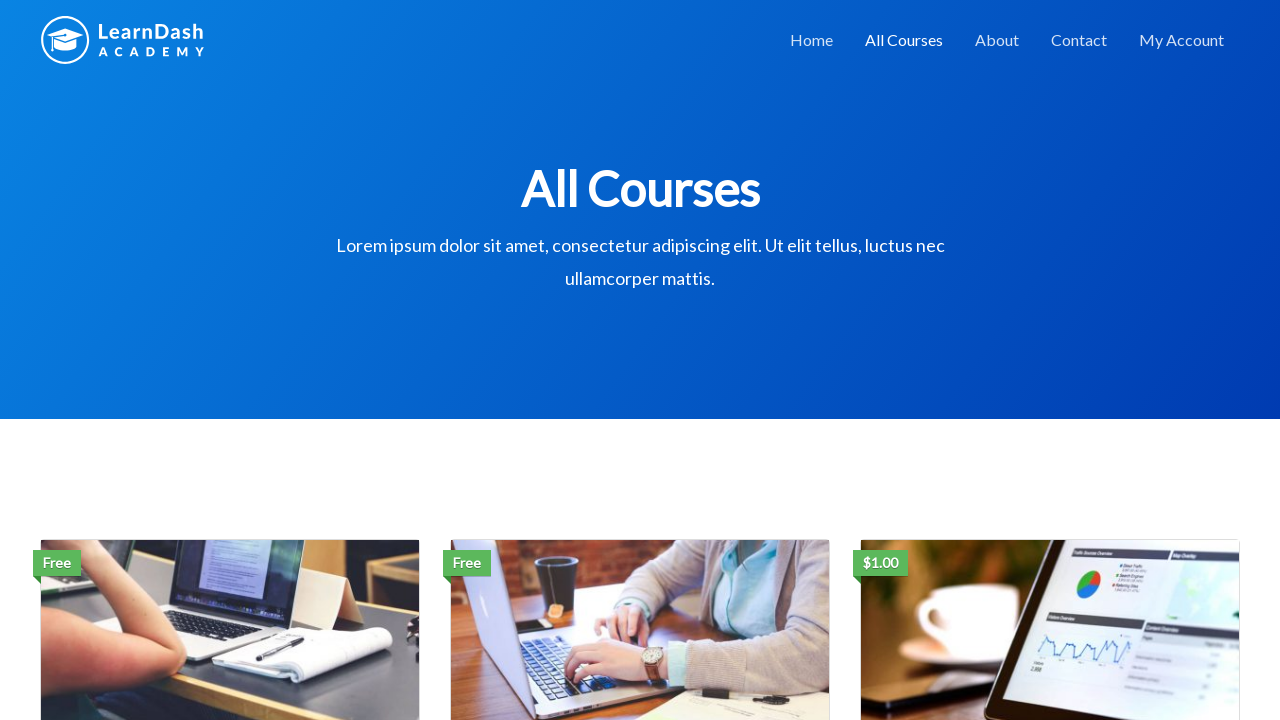

Verified page title is 'All Courses – Alchemy LMS'
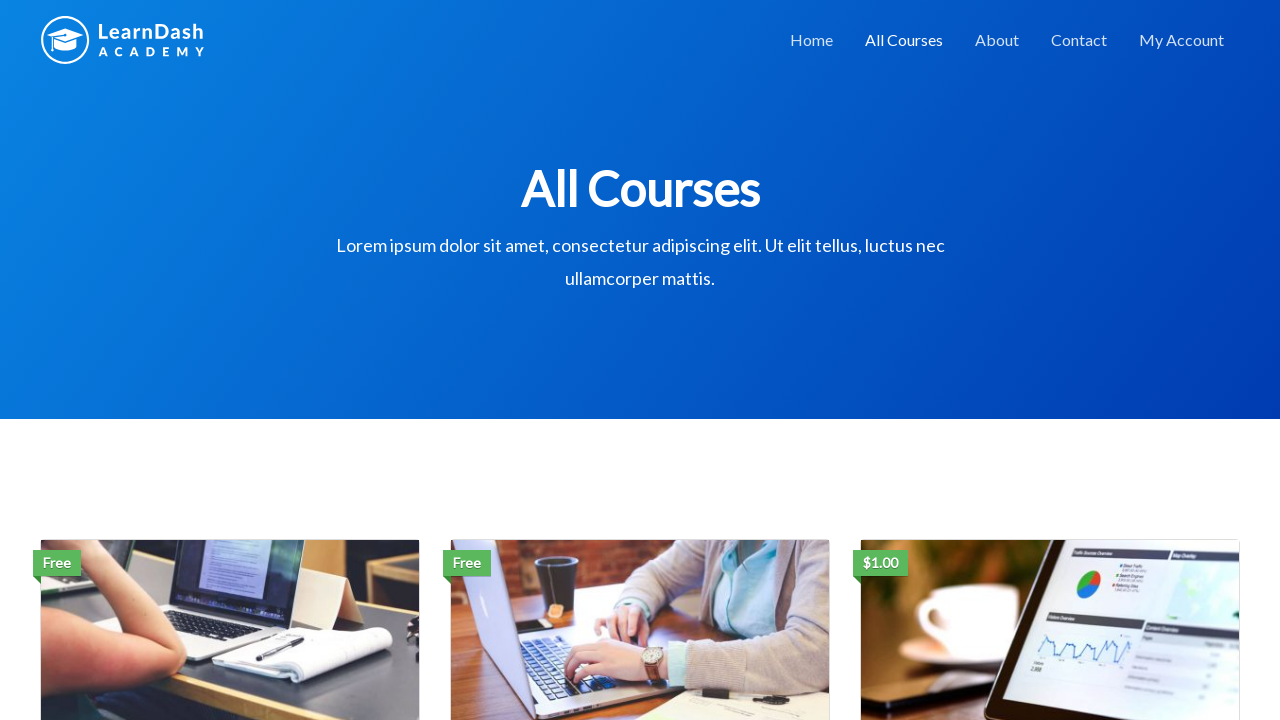

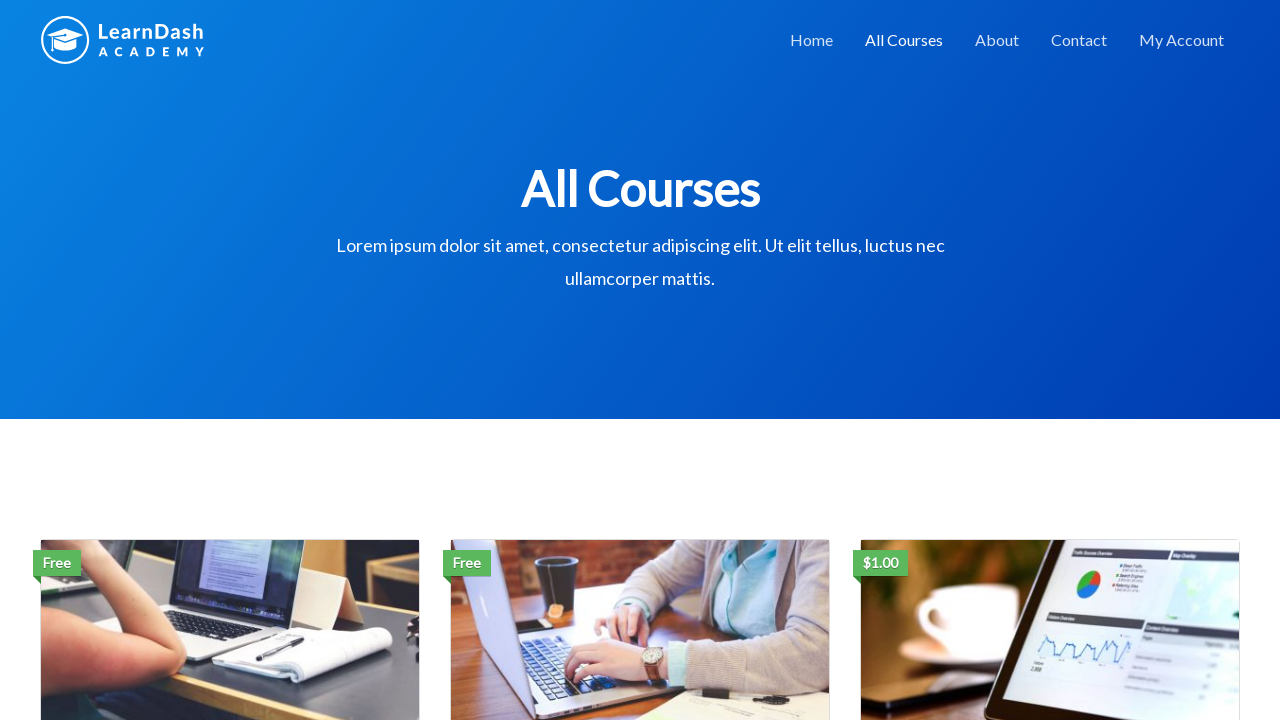